Tests registration form validation with invalid phone numbers (too short, too long, and wrong starting digit) and verifies appropriate error messages.

Starting URL: https://alada.vn/tai-khoan/dang-ky.html

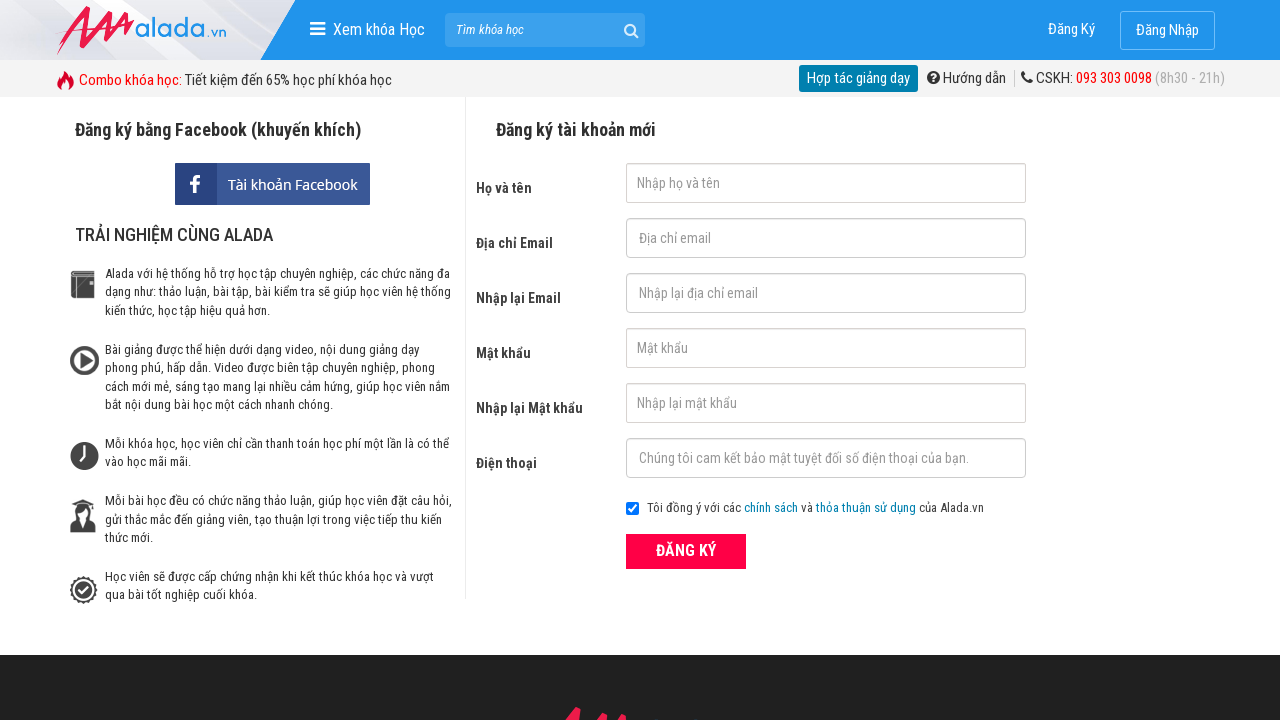

Filled first name field with 'Linh' on #txtFirstname
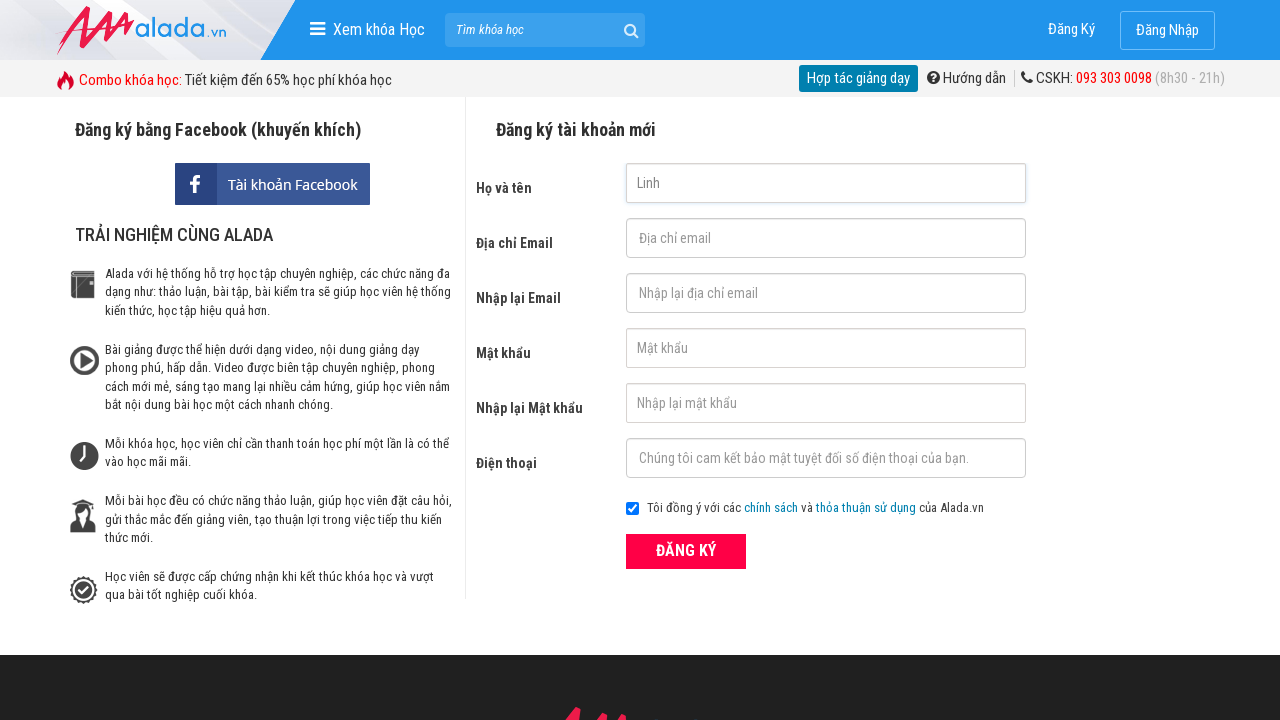

Filled email field with 'linh@gmail.com' on #txtEmail
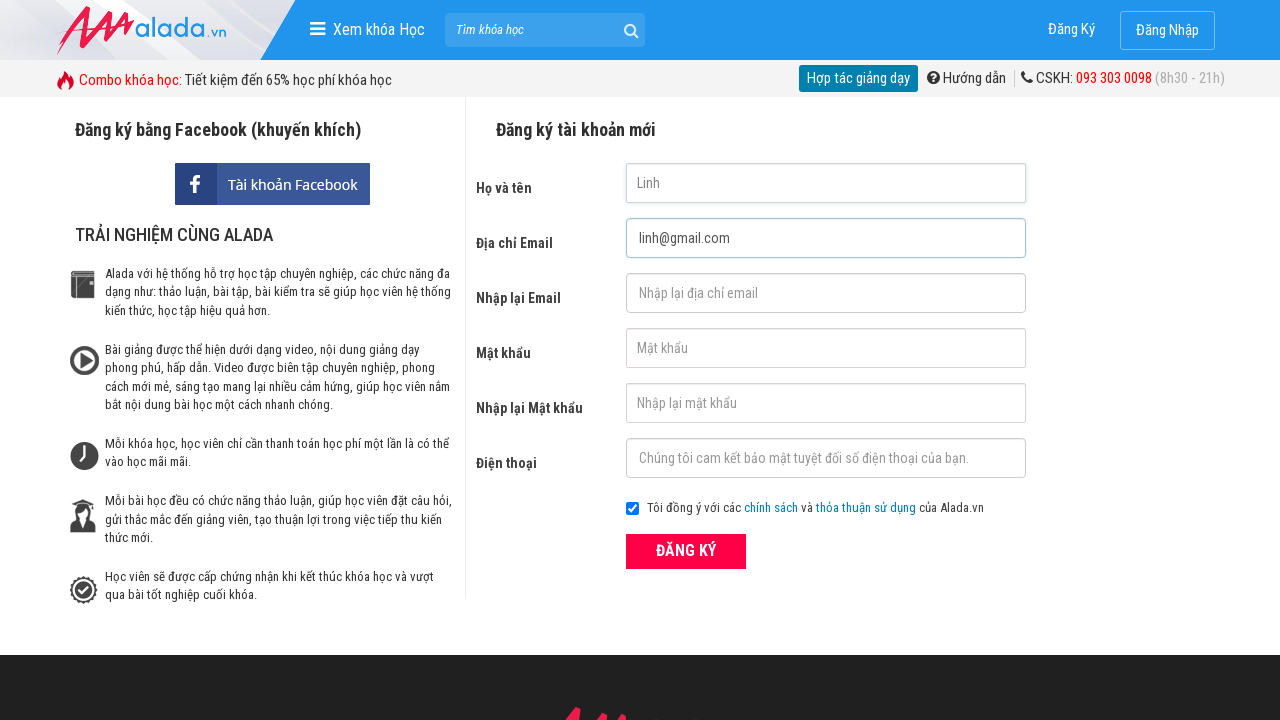

Filled confirm email field with 'linh@gmail.com' on #txtCEmail
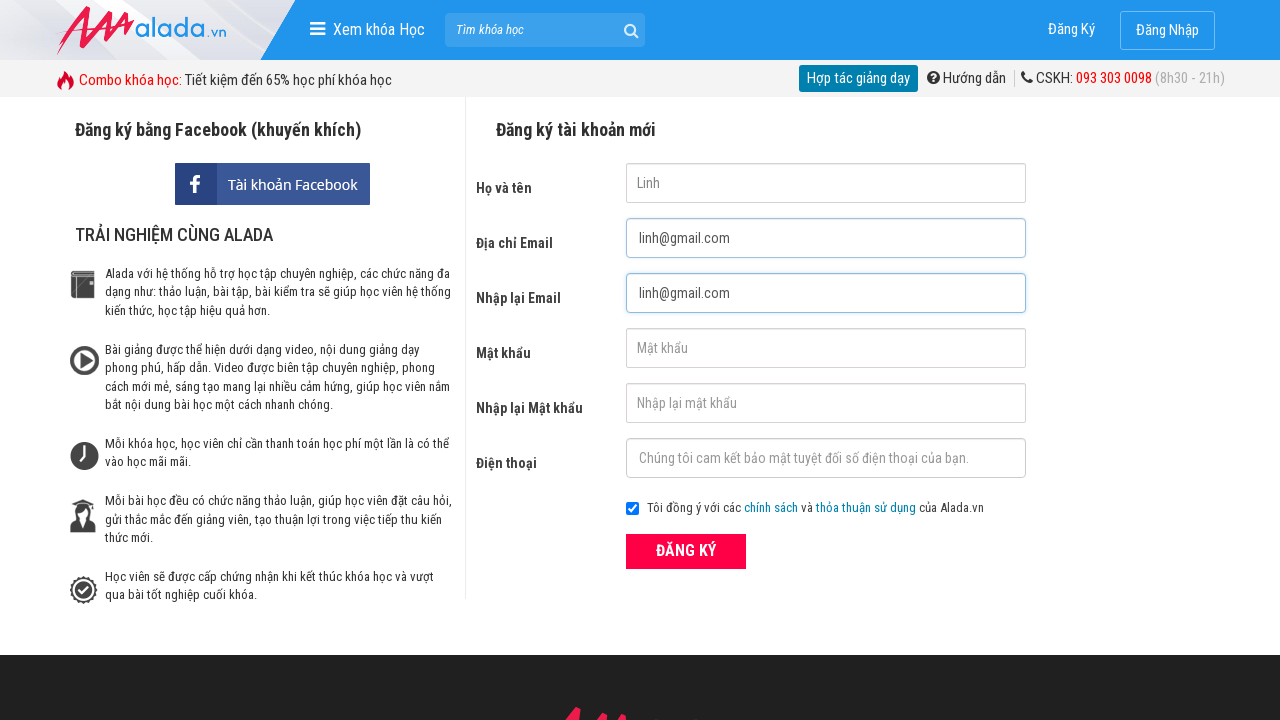

Filled password field with '123456' on #txtPassword
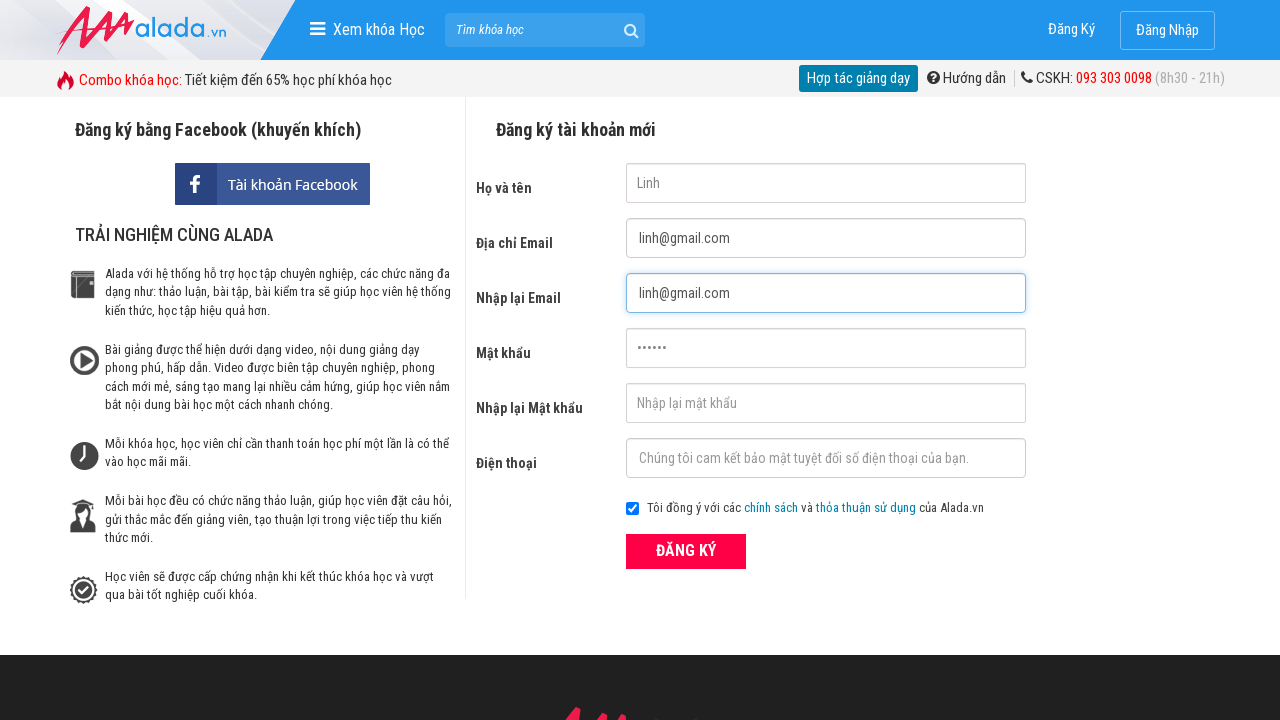

Filled confirm password field with '123456' on #txtCPassword
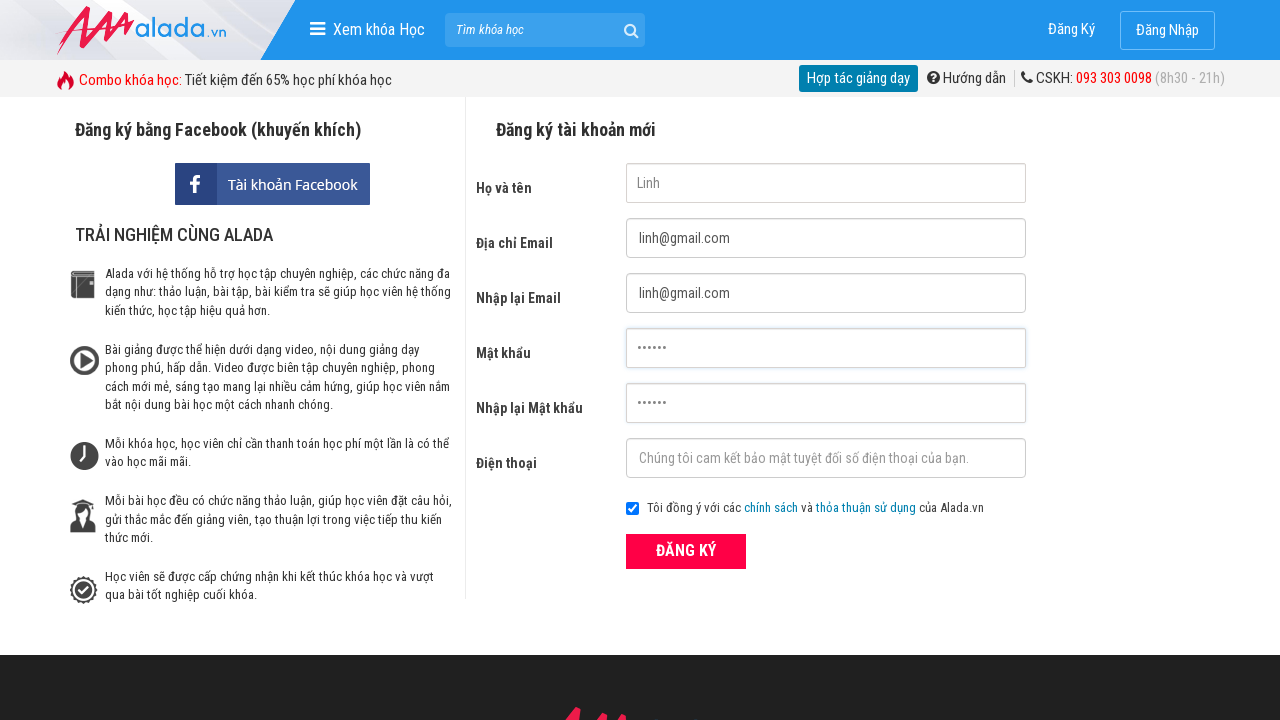

Filled phone field with '0987' (too short - less than 10 chars) on #txtPhone
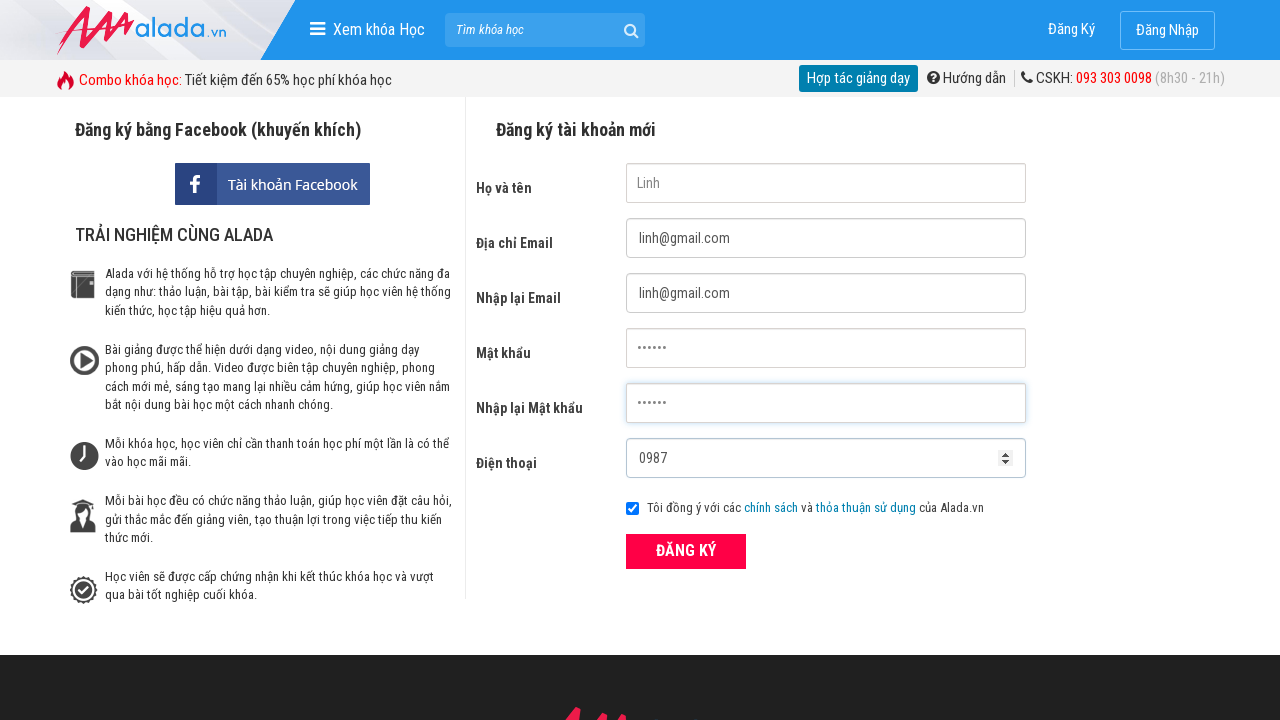

Clicked ĐĂNG KÝ button to submit form with short phone number at (686, 551) on xpath=//form[@id='frmLogin']//button[text()='ĐĂNG KÝ']
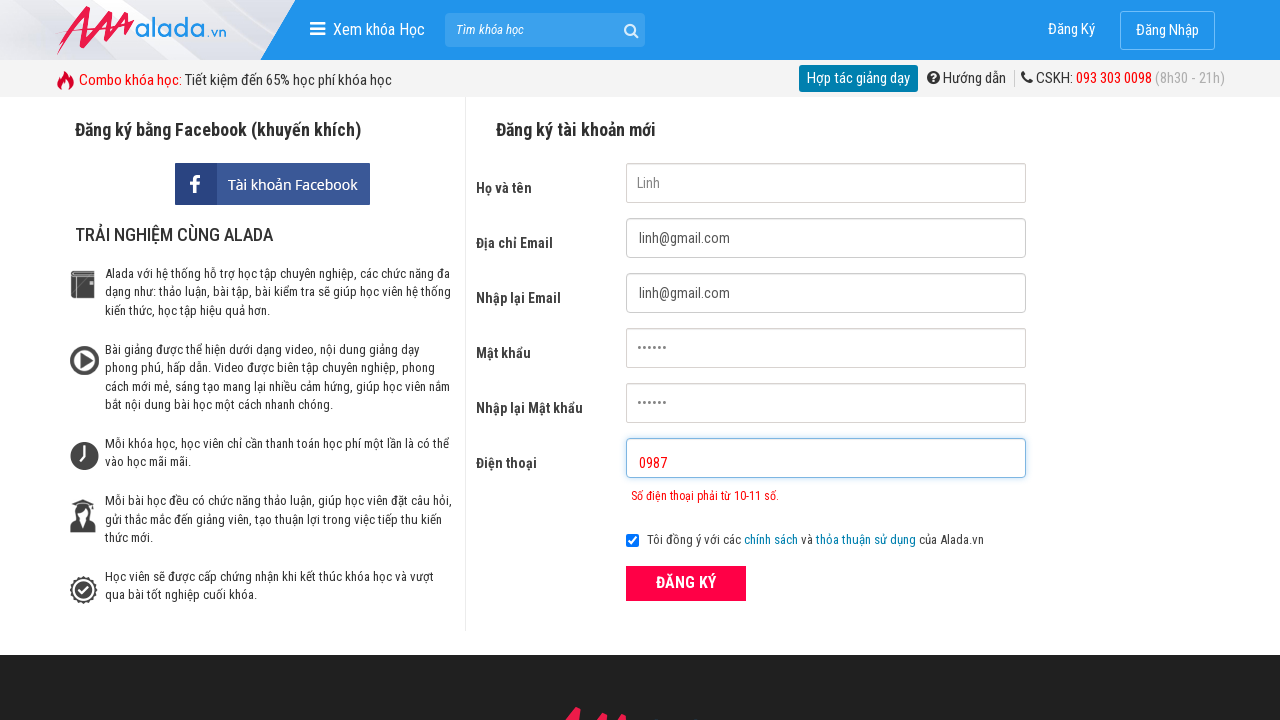

Phone error message appeared for short phone number
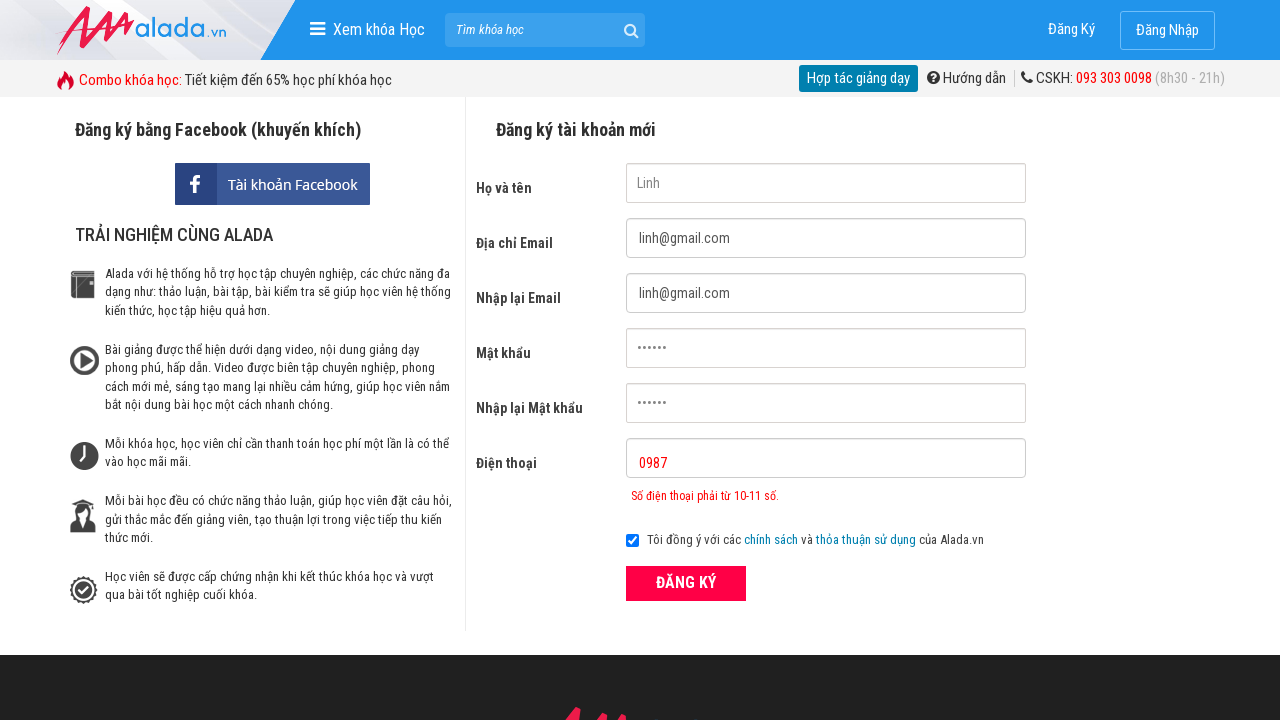

Filled phone field with '0987164646464364164' (too long - more than 11 chars) on #txtPhone
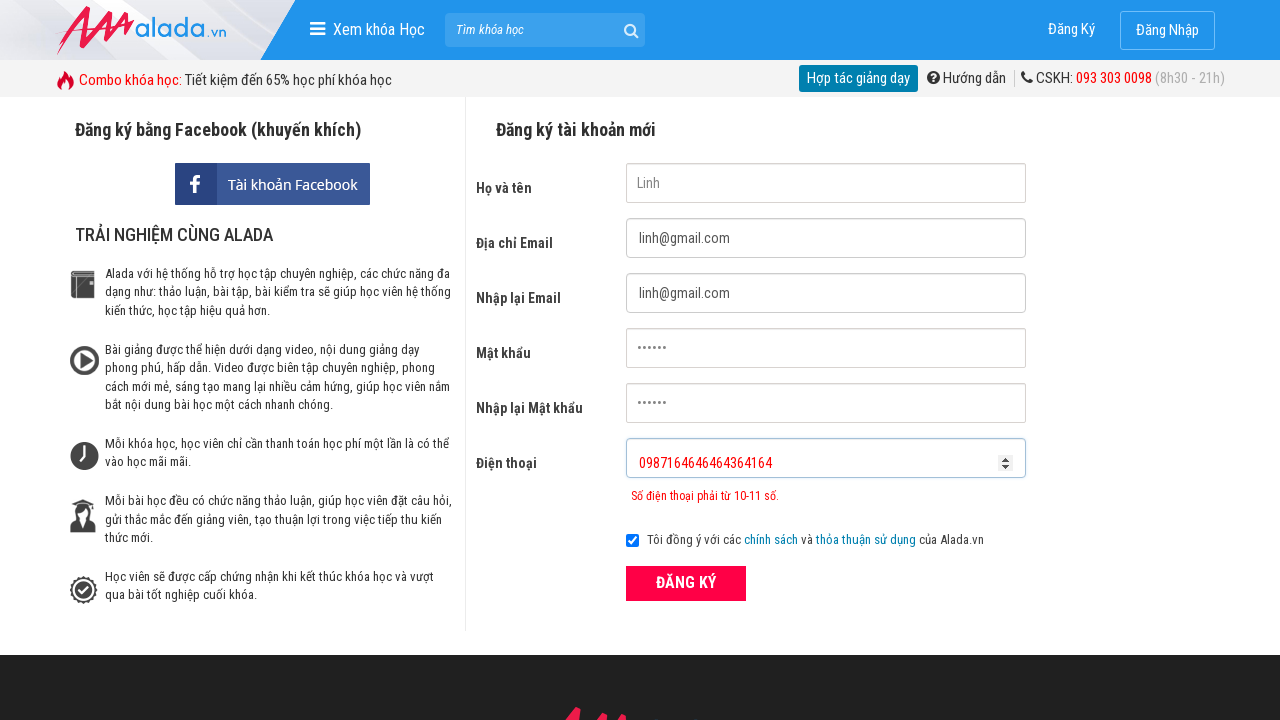

Clicked ĐĂNG KÝ button to submit form with long phone number at (686, 583) on xpath=//form[@id='frmLogin']//button[text()='ĐĂNG KÝ']
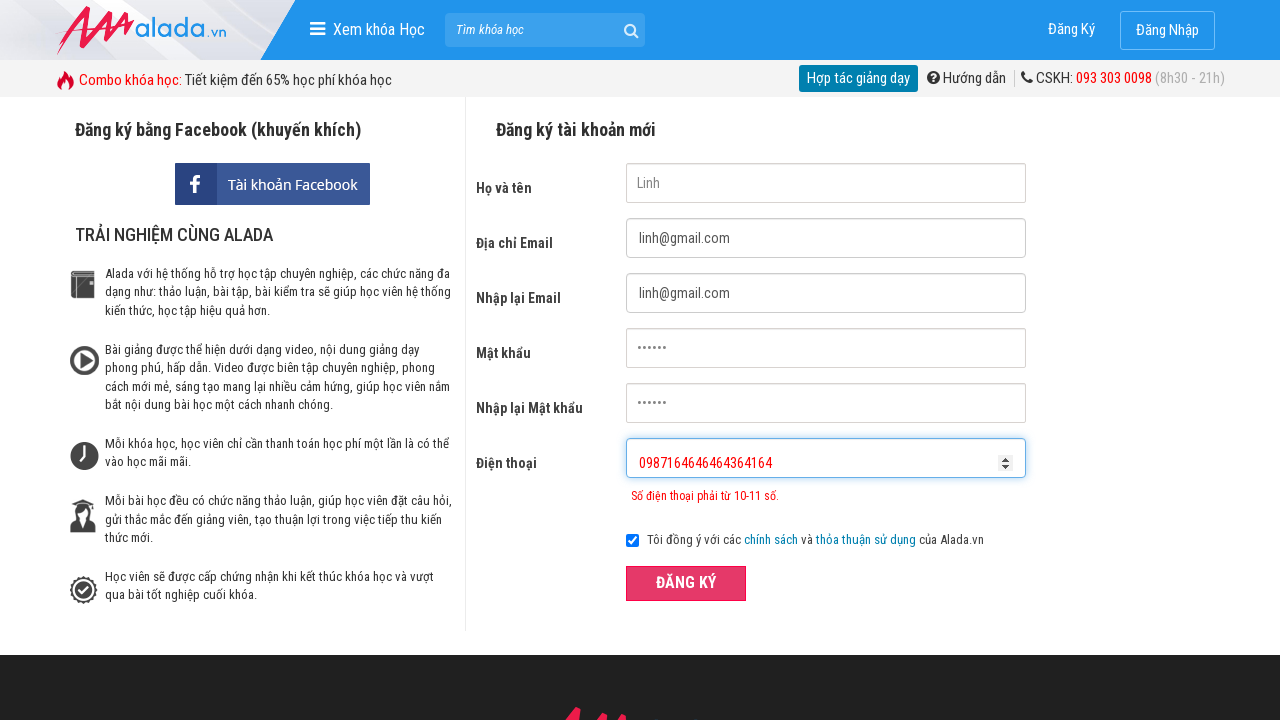

Filled phone field with '987164644' (invalid - does not start with valid prefix) on #txtPhone
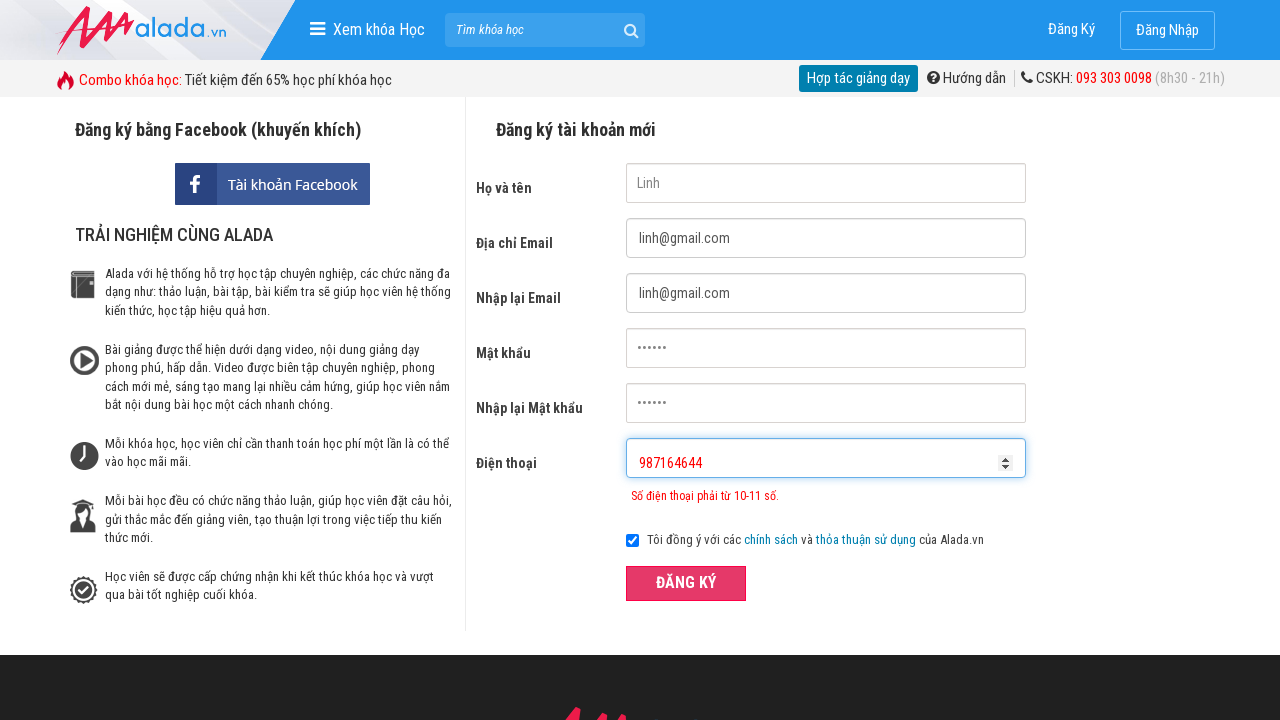

Clicked ĐĂNG KÝ button to submit form with invalid phone prefix at (686, 583) on xpath=//form[@id='frmLogin']//button[text()='ĐĂNG KÝ']
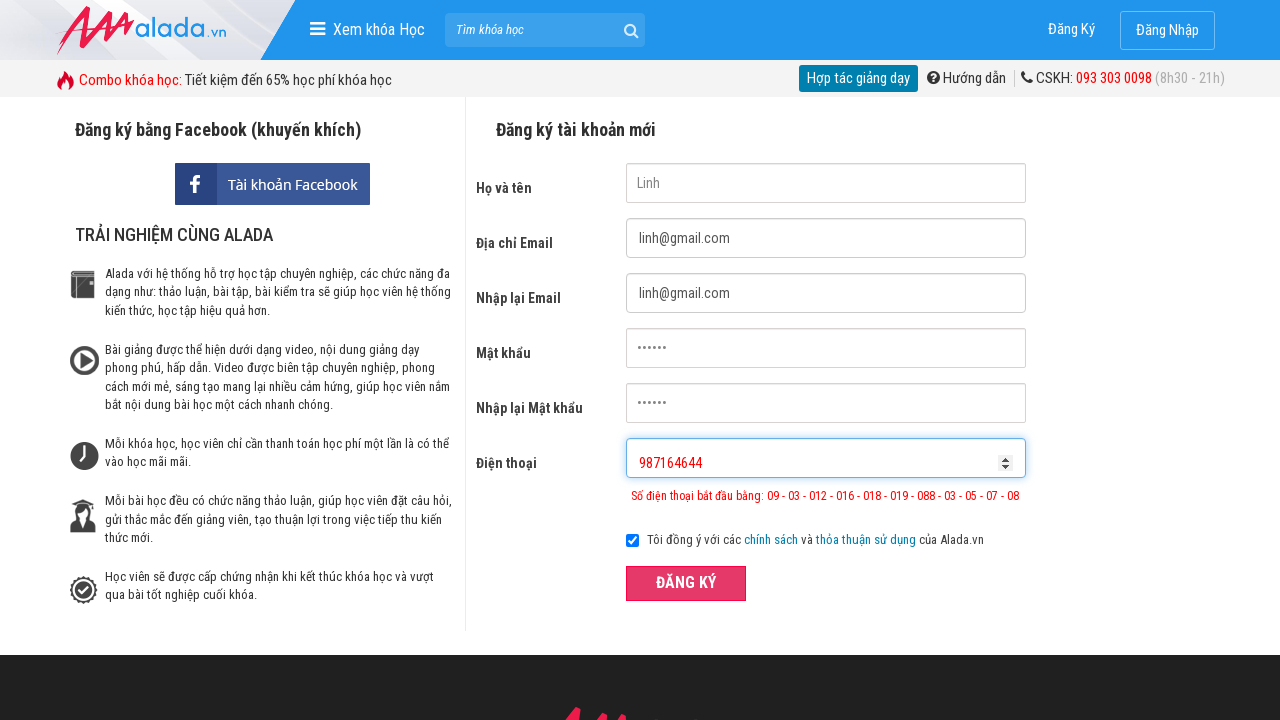

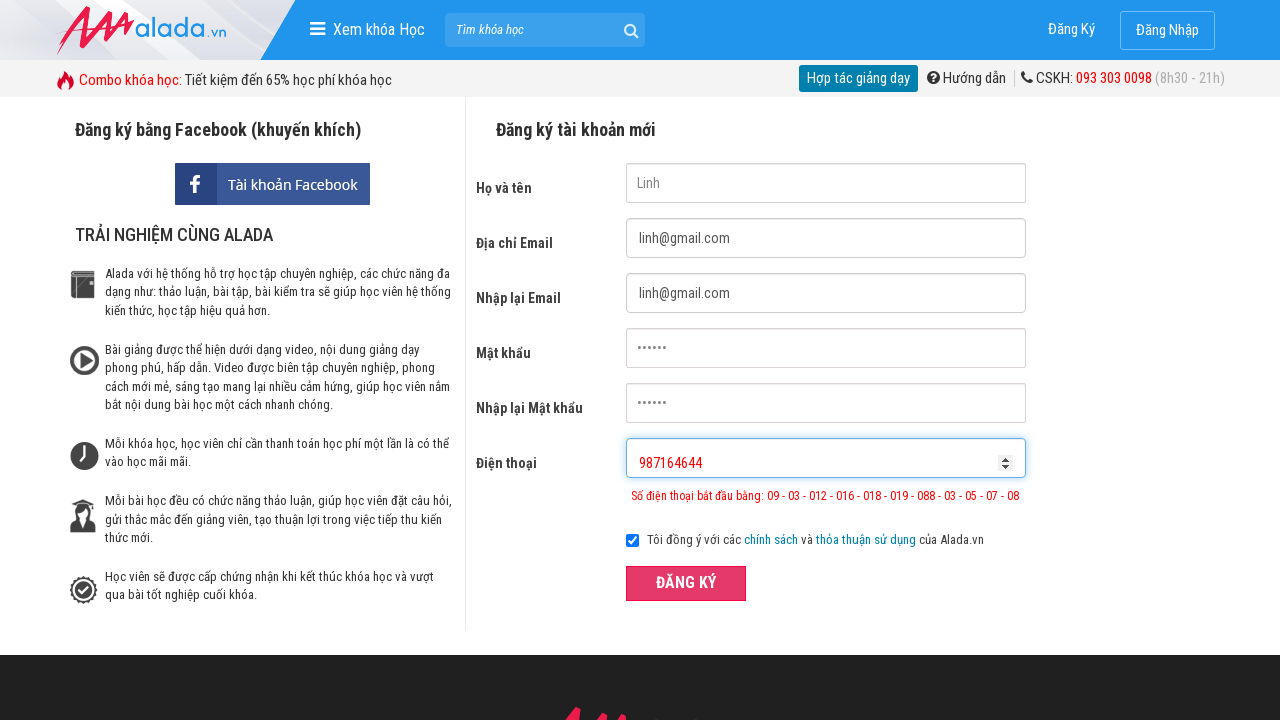